Tests dropdown selection by navigating to the dropdown page and selecting Option 2 from the dropdown menu

Starting URL: https://the-internet.herokuapp.com/

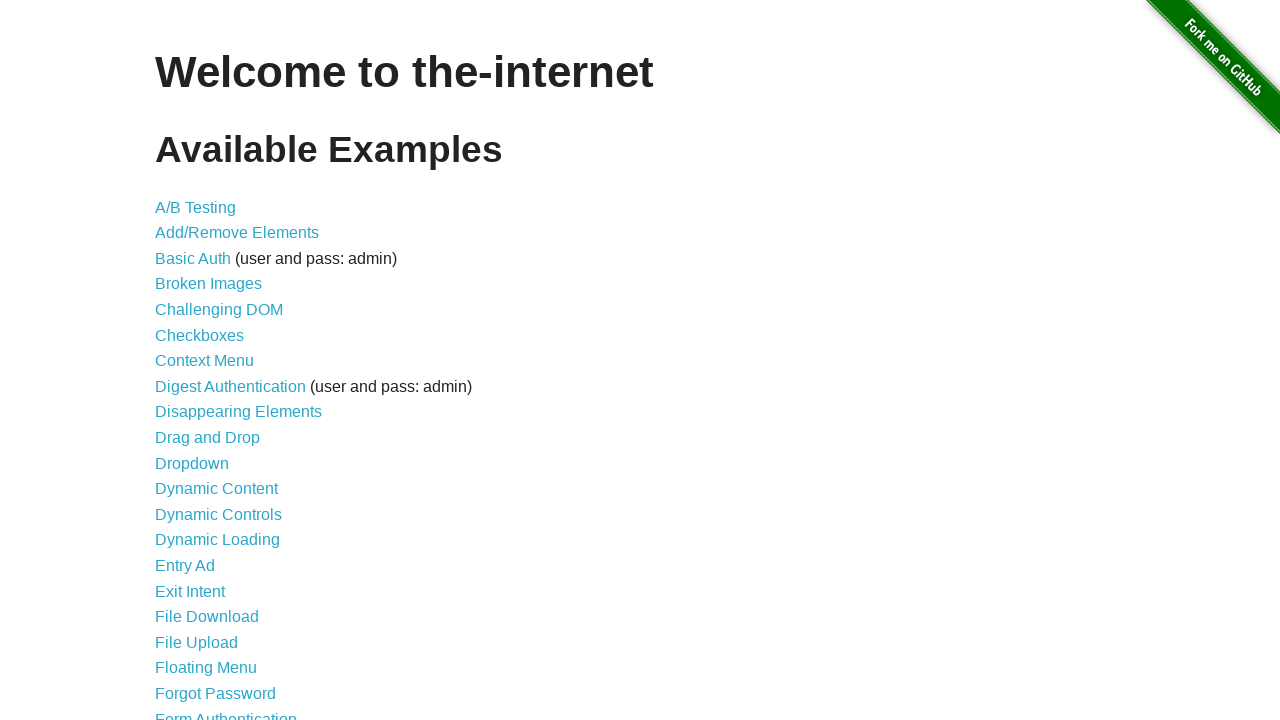

Clicked on dropdown link to navigate to dropdown page at (192, 463) on xpath=//a[@href="/dropdown"]
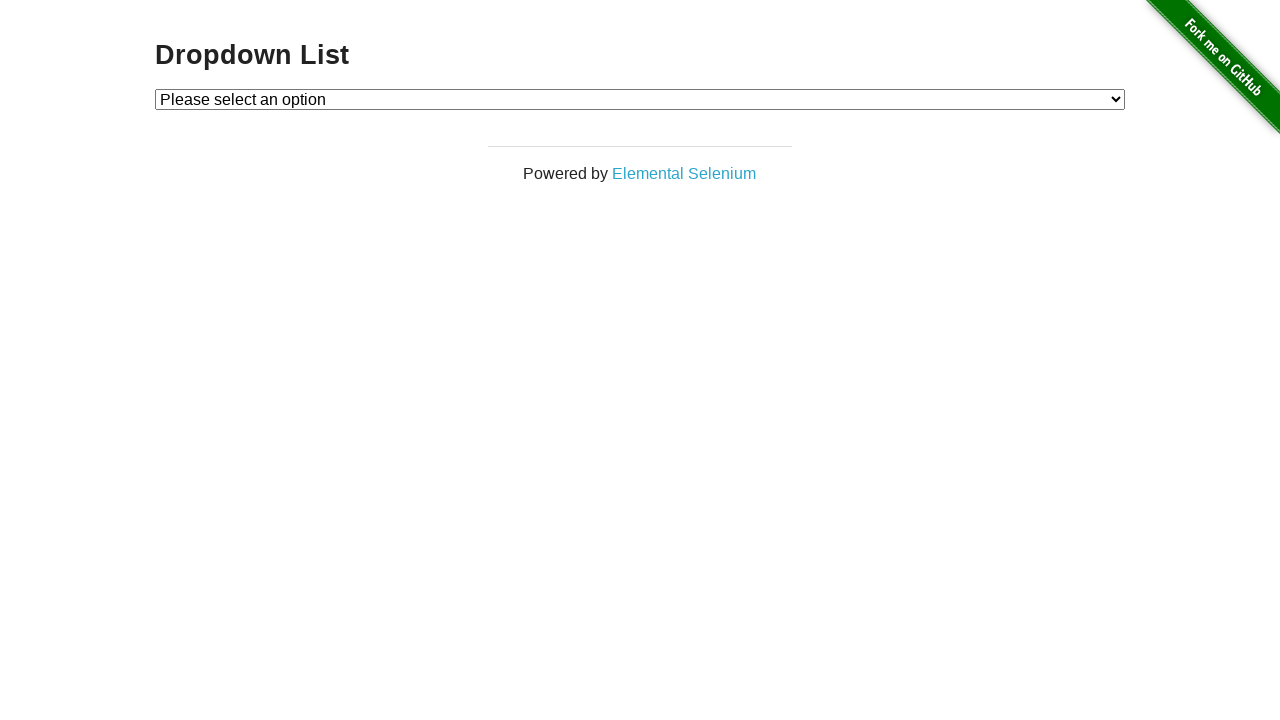

Selected Option 2 from the dropdown menu on #dropdown
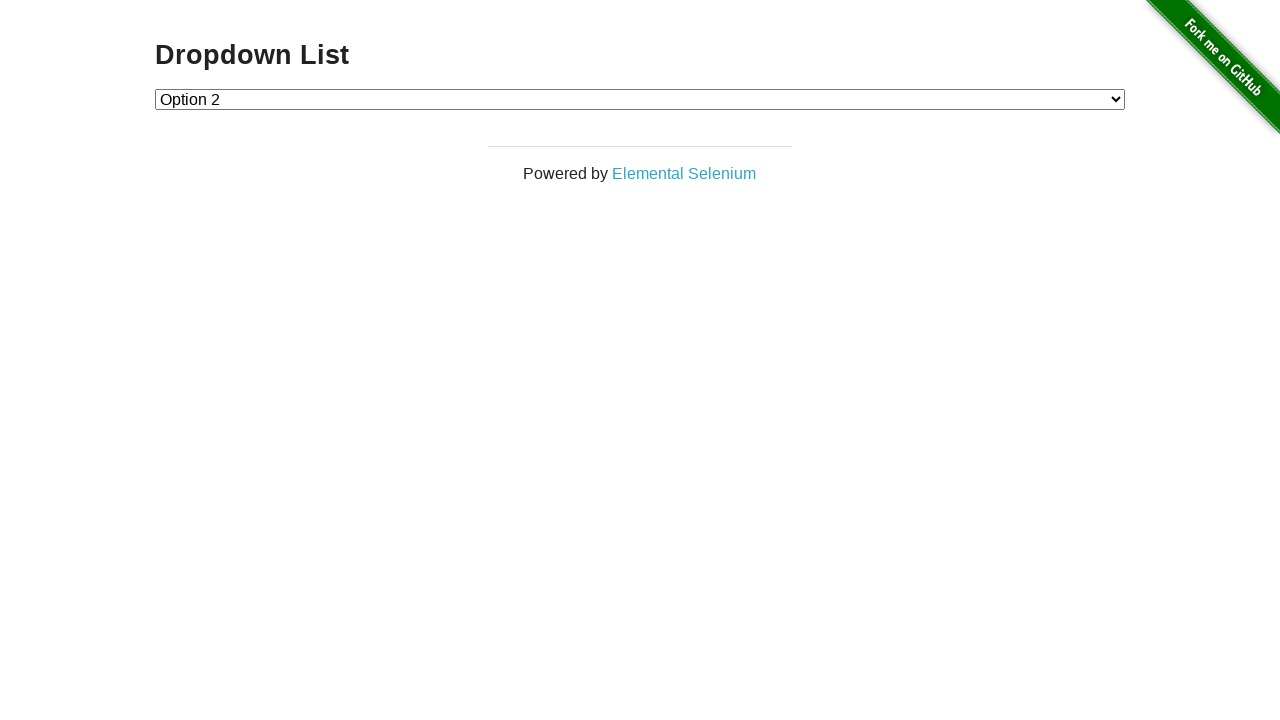

Verified that dropdown has the correct value '2' selected
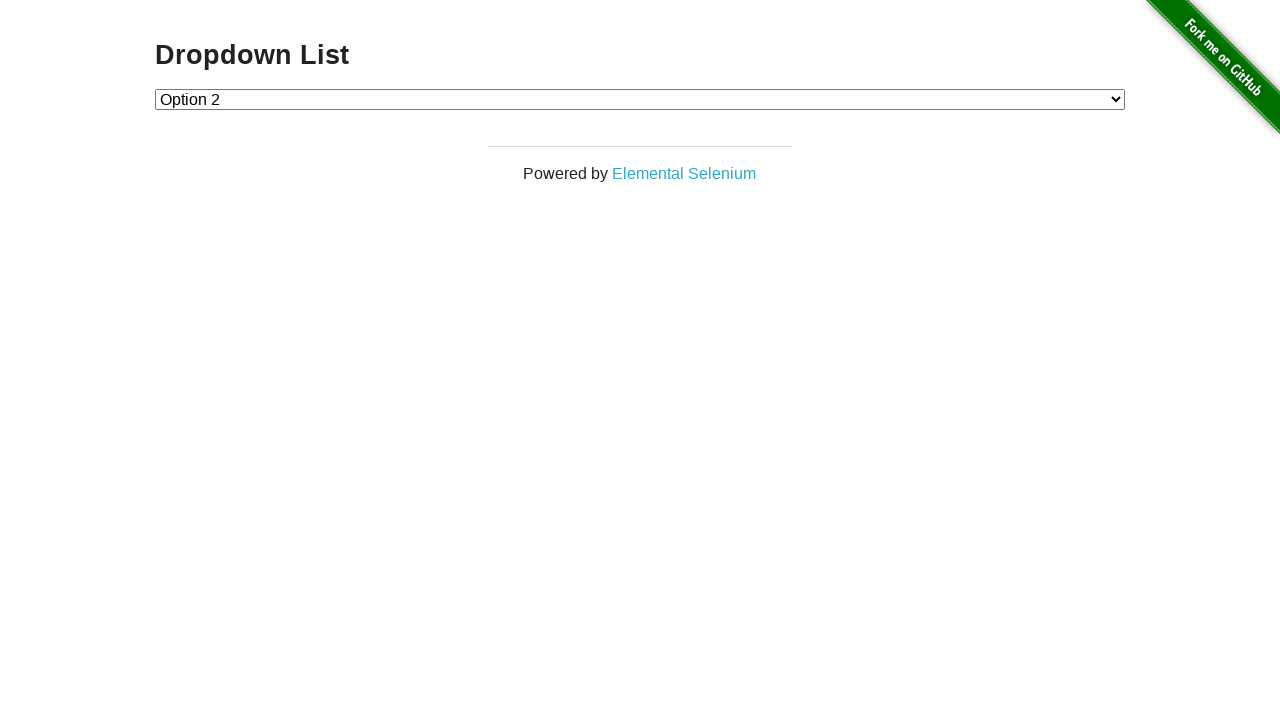

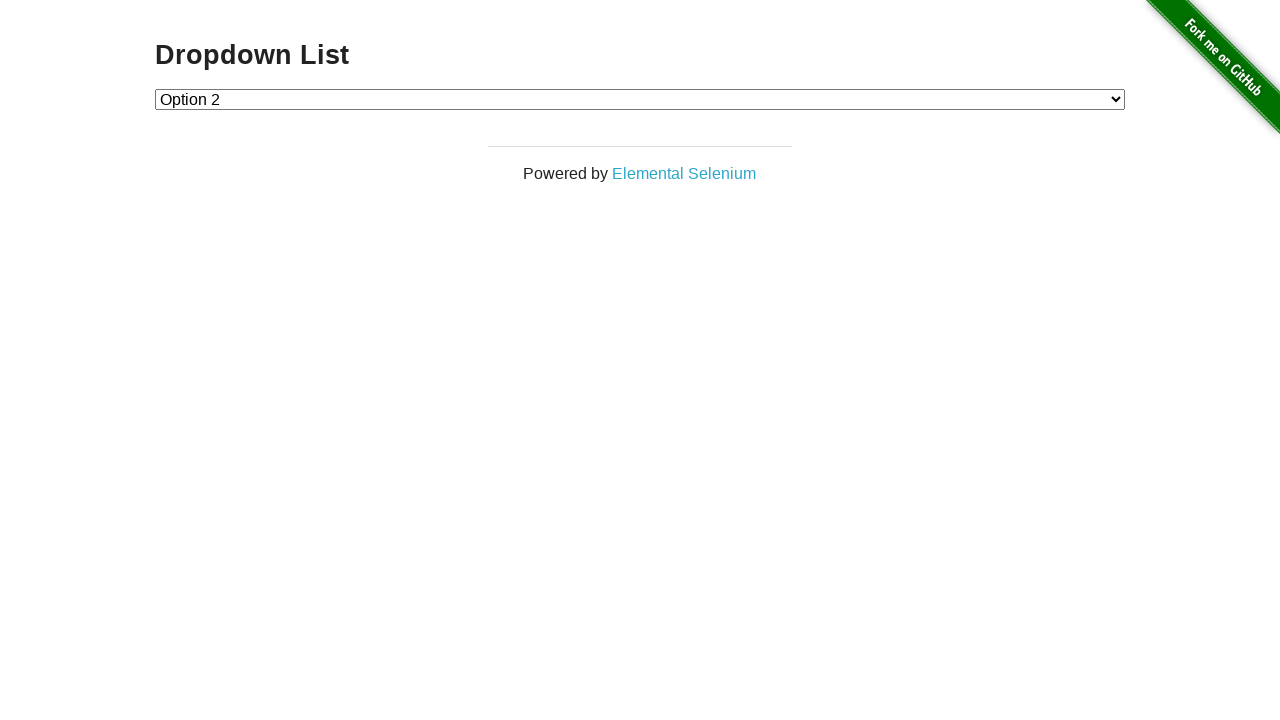